Tests dynamic loading functionality by clicking the Start button and waiting for the "Hello World!" text to become visible

Starting URL: https://the-internet.herokuapp.com/dynamic_loading/1

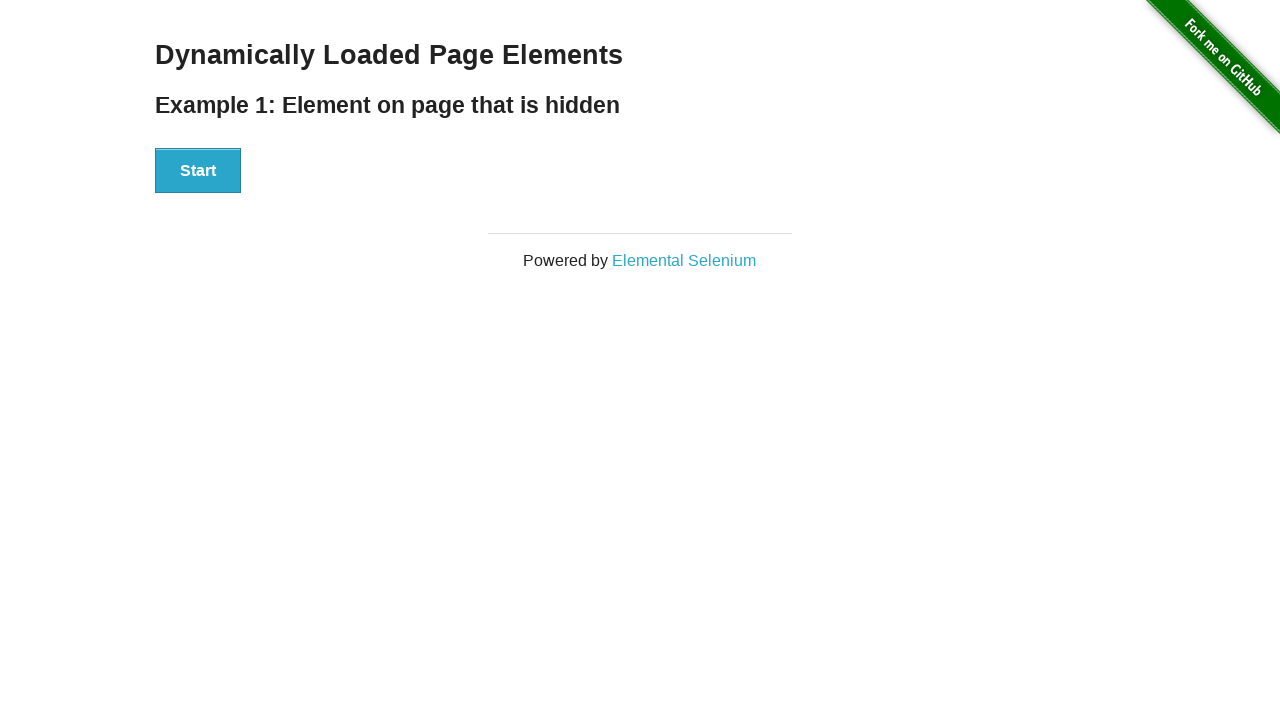

Navigated to dynamic loading test page
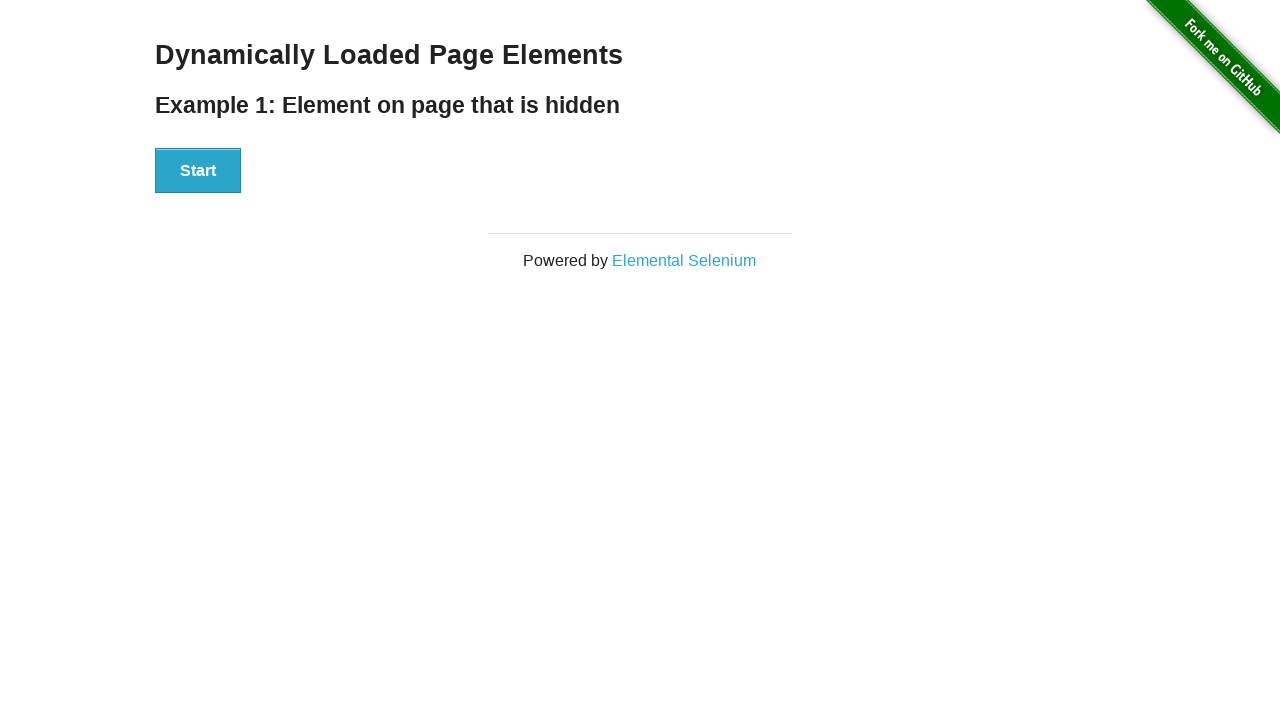

Clicked the Start button to trigger dynamic loading at (198, 171) on xpath=//button[.='Start']
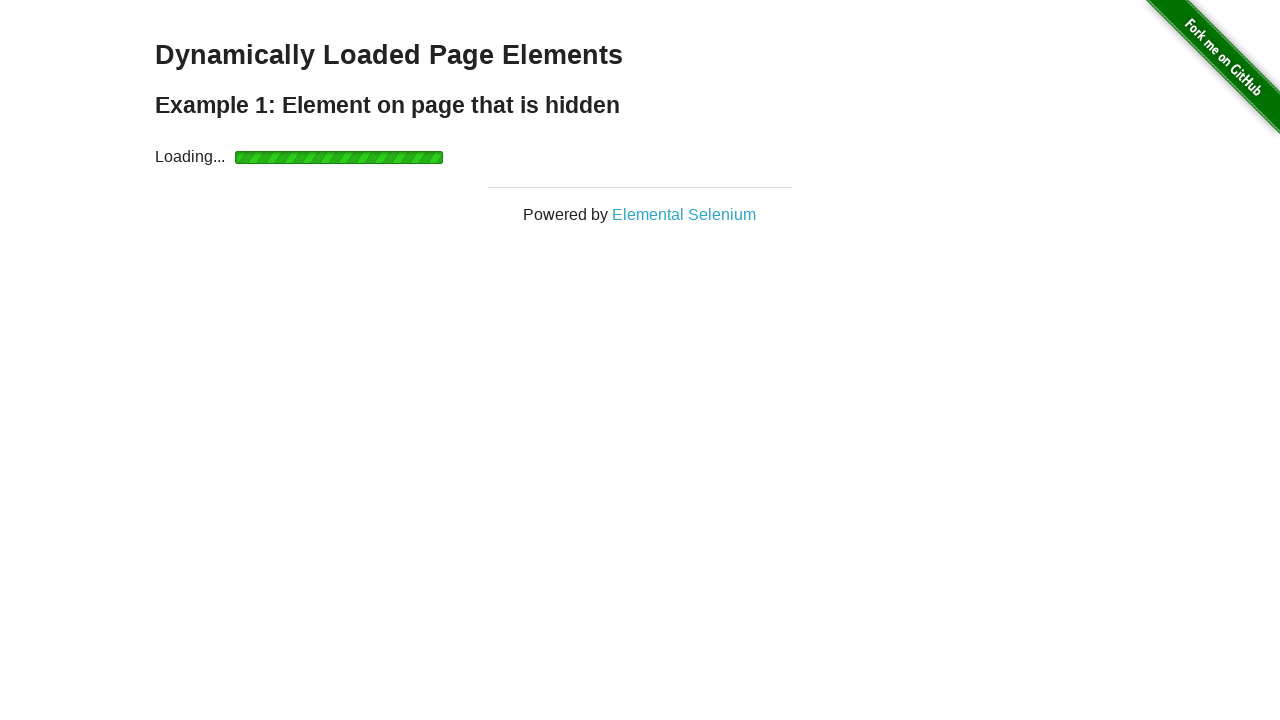

Waited for 'Hello World!' text to become visible
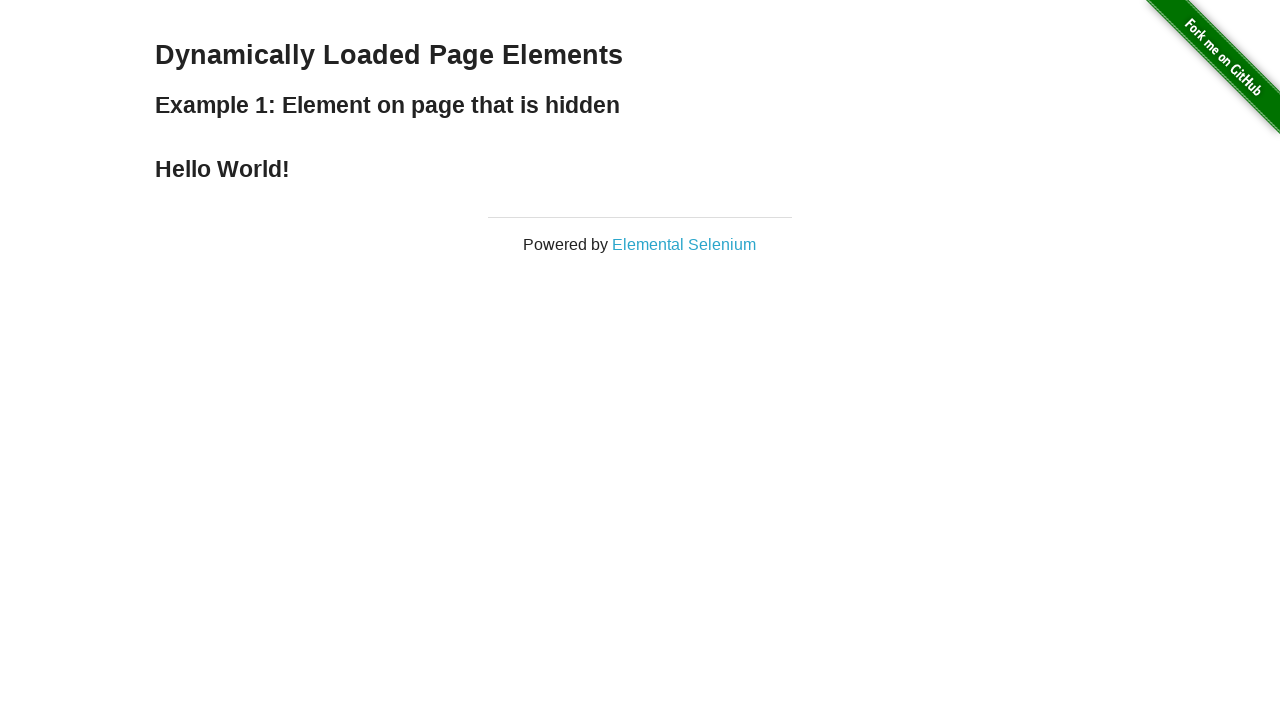

Verified 'Hello World!' text is visible
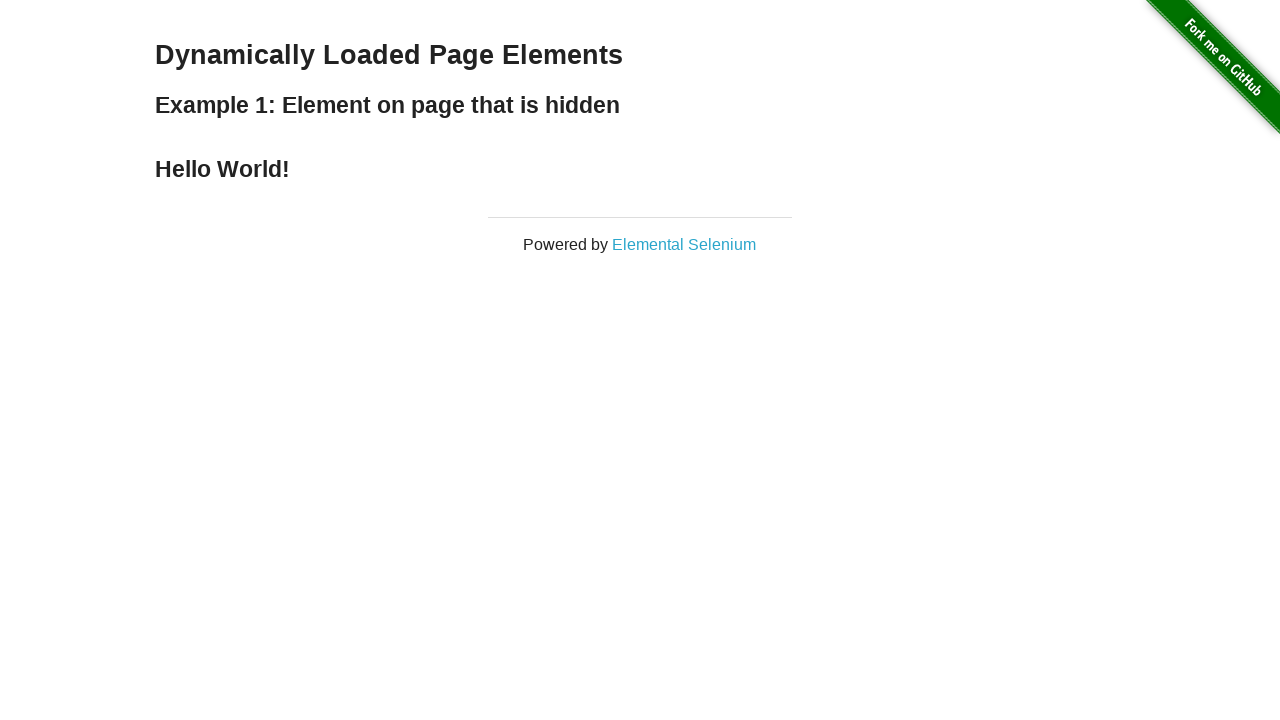

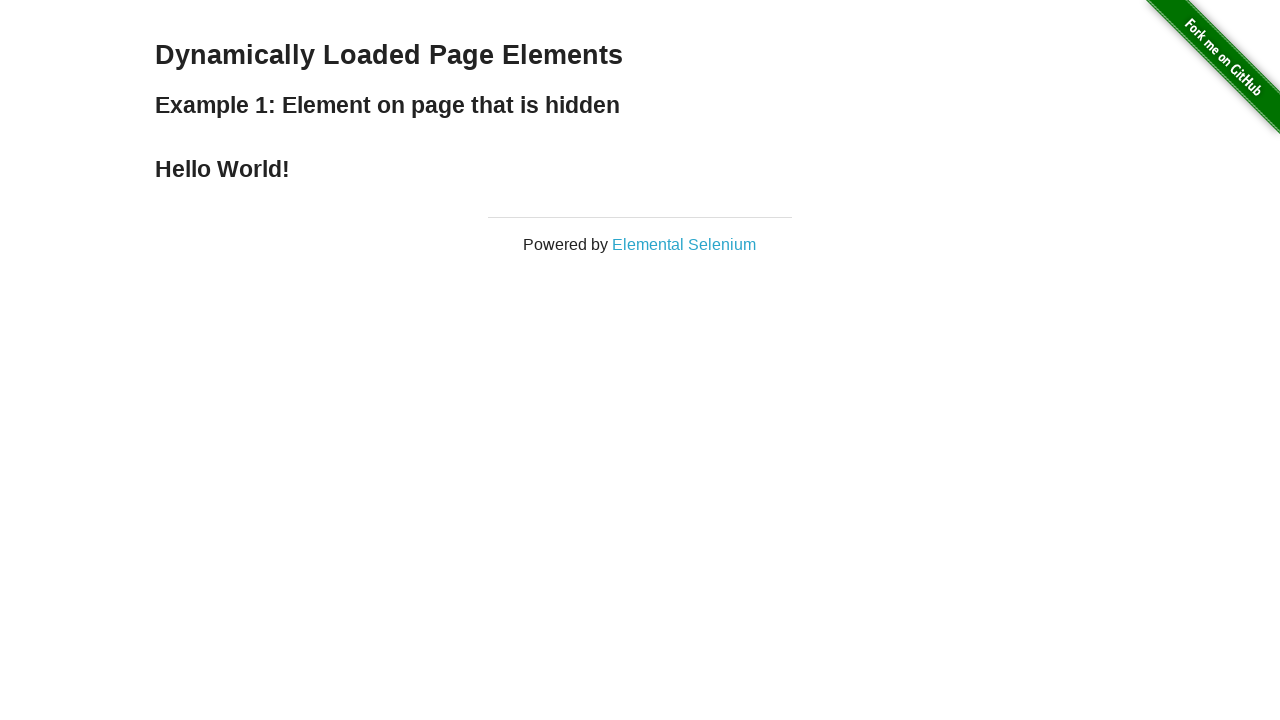